Tests the 'Right Click Me' button on DemoQA by navigating to the Buttons page, right-clicking the button, and verifying the right click message appears.

Starting URL: https://demoqa.com/elements

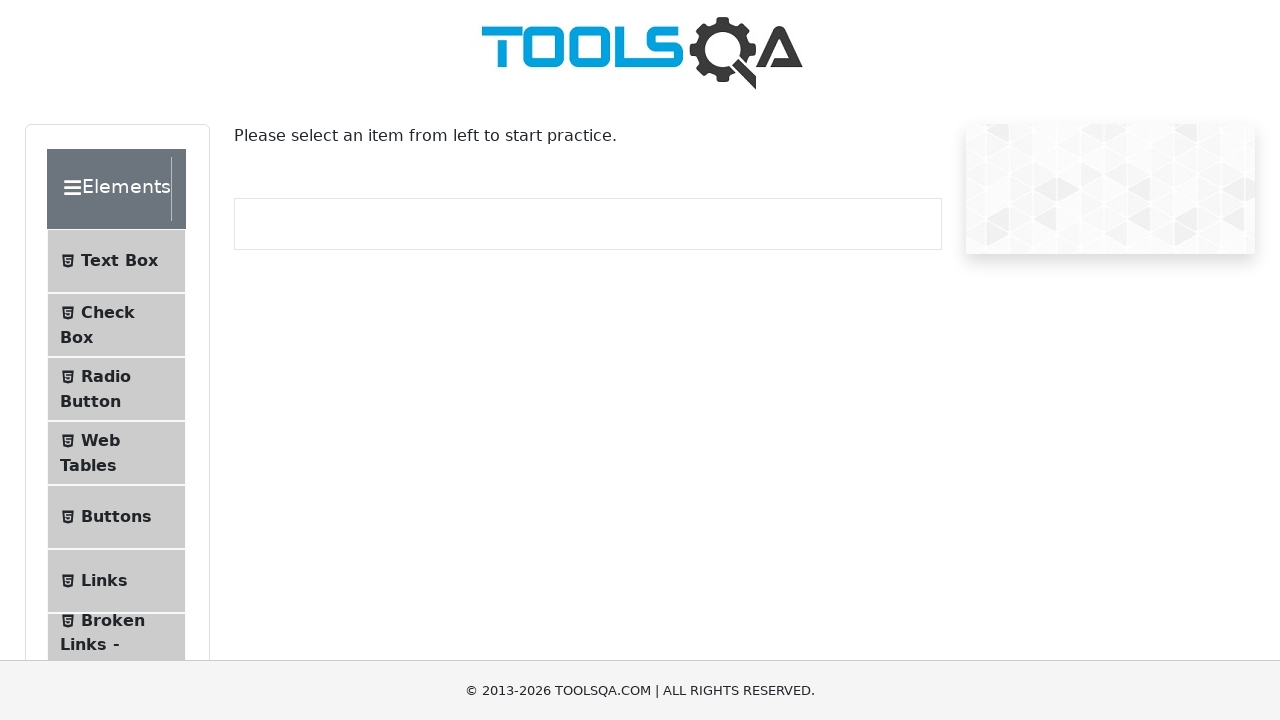

Clicked Buttons menu item at (116, 517) on li:has-text('Buttons')
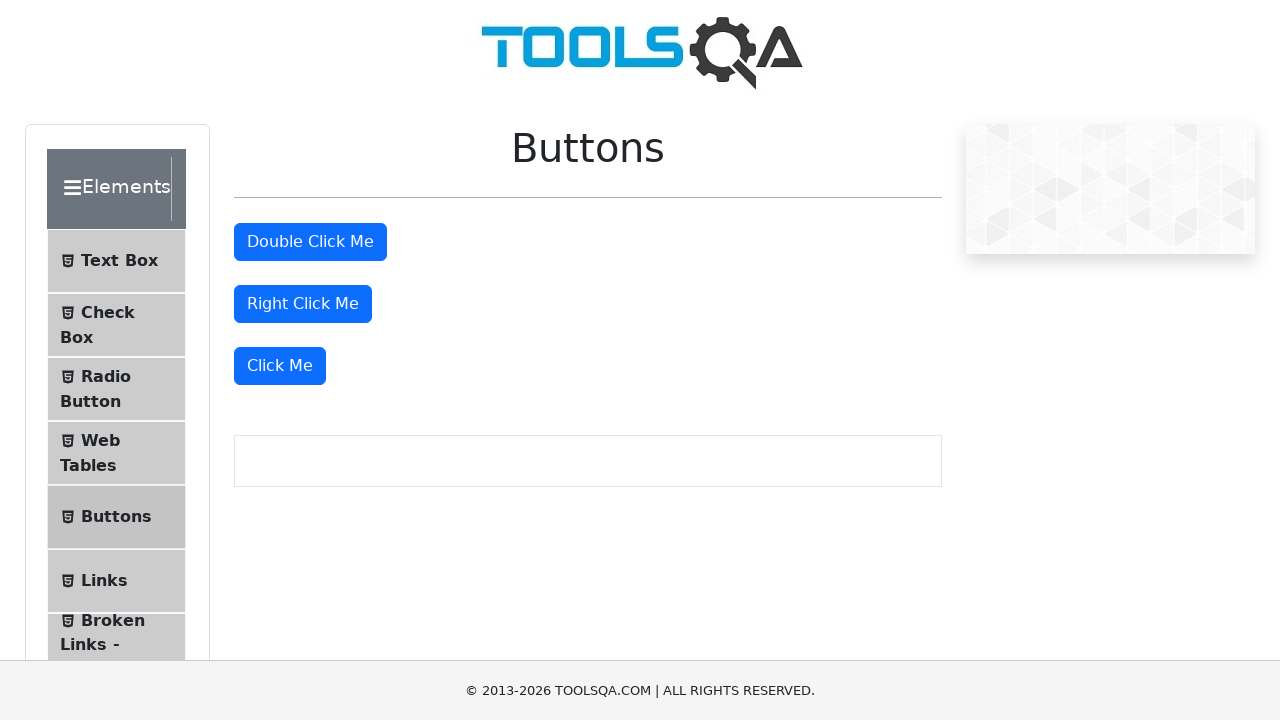

Navigated to Buttons page
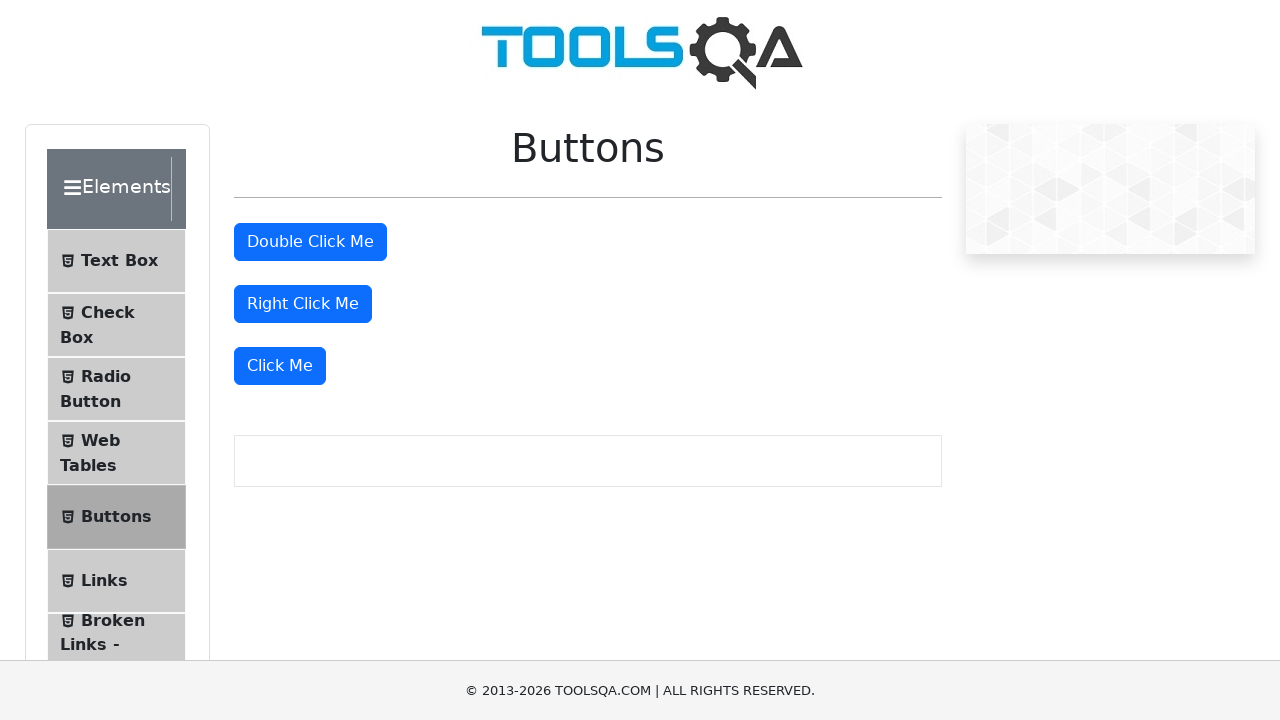

Right-clicked the 'Right Click Me' button at (303, 304) on internal:role=button[name="Right Click Me"i]
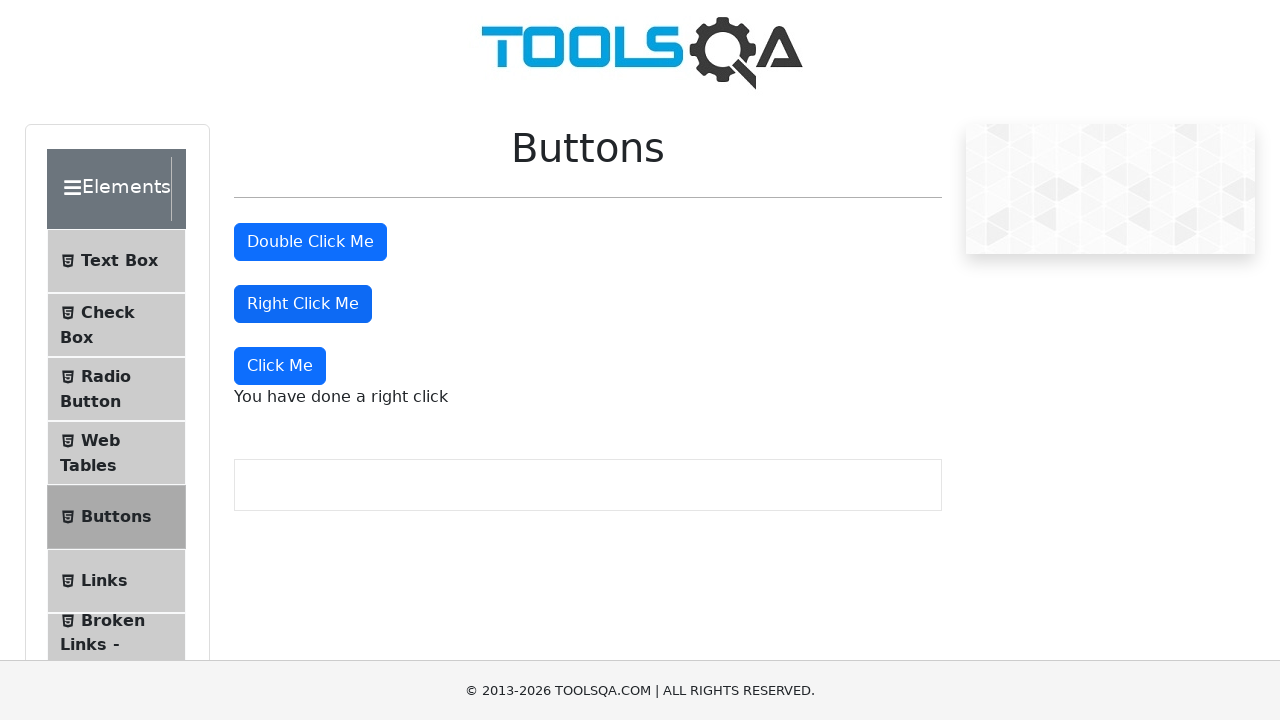

Right click message appeared and verified
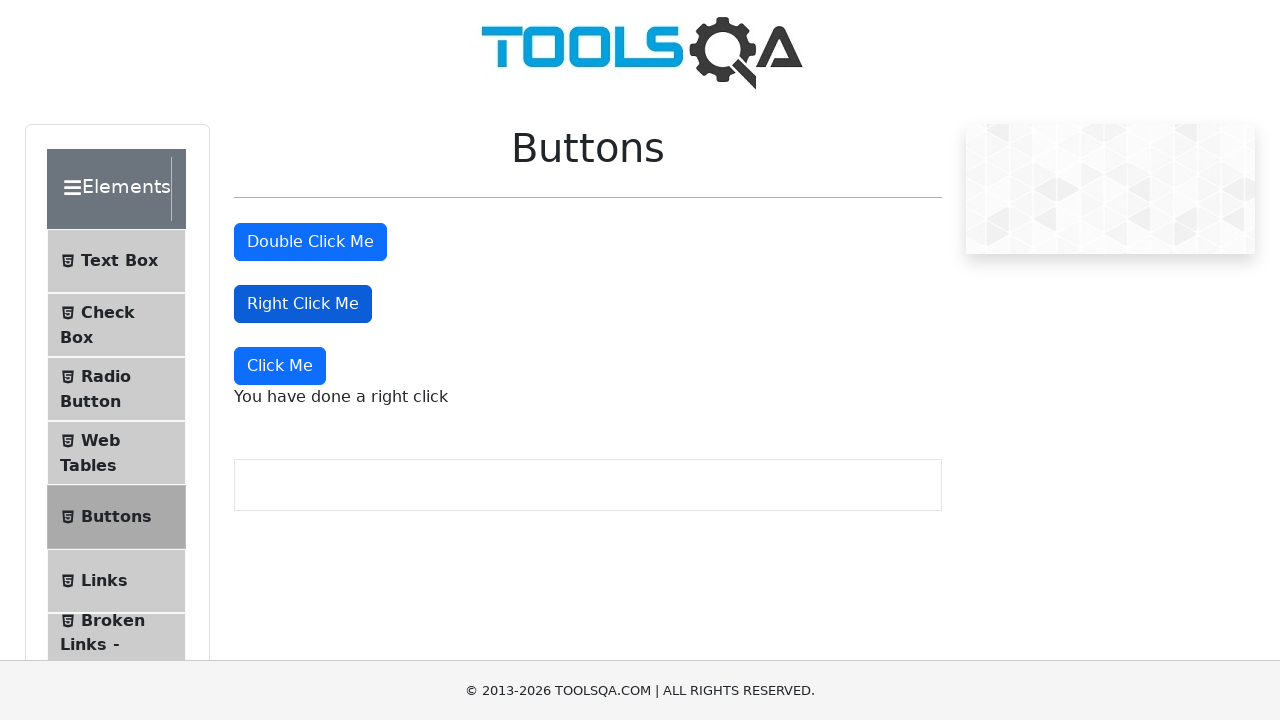

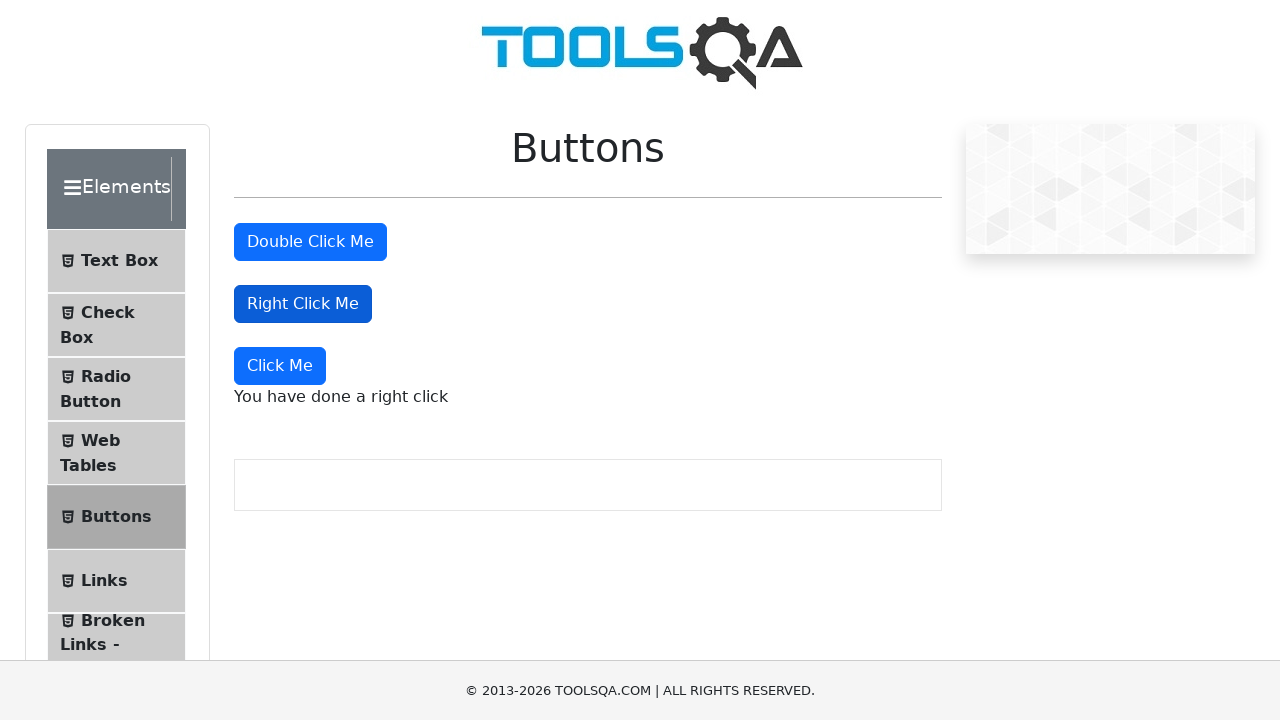